Tests sorting the Email column in ascending order by clicking the column header and verifying the text values are sorted alphabetically.

Starting URL: http://the-internet.herokuapp.com/tables

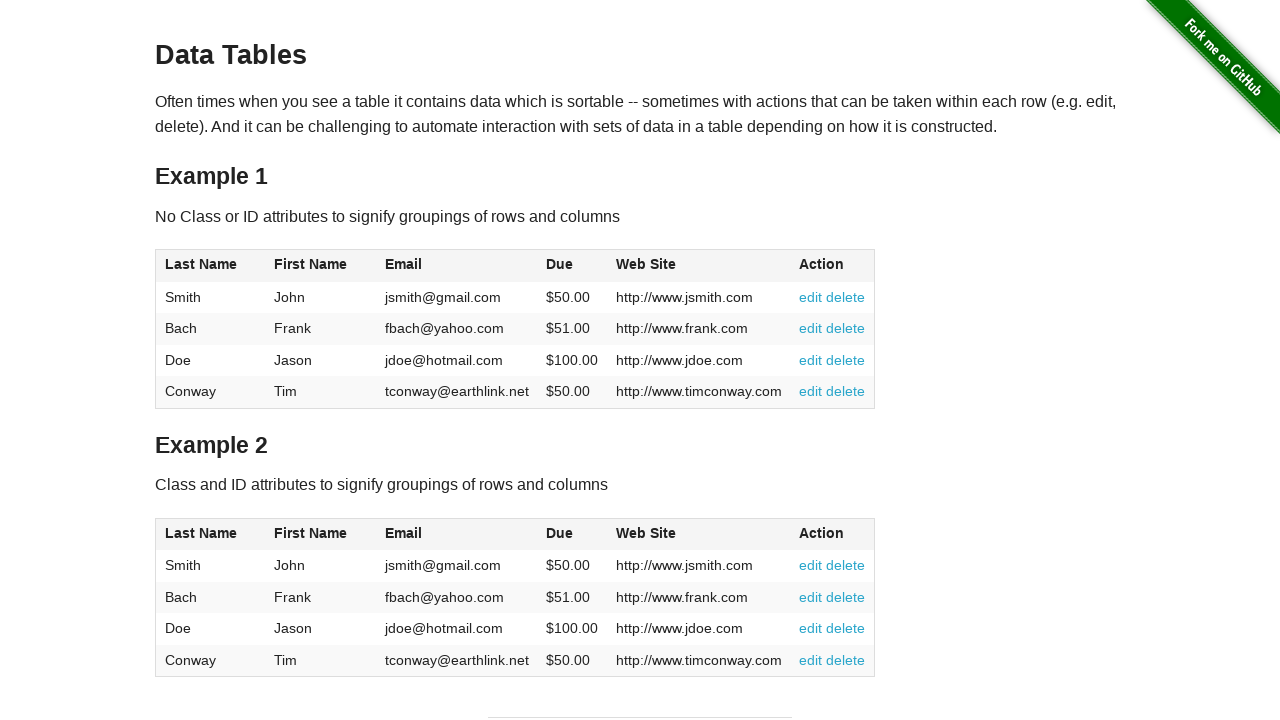

Waited for Email column header to be visible
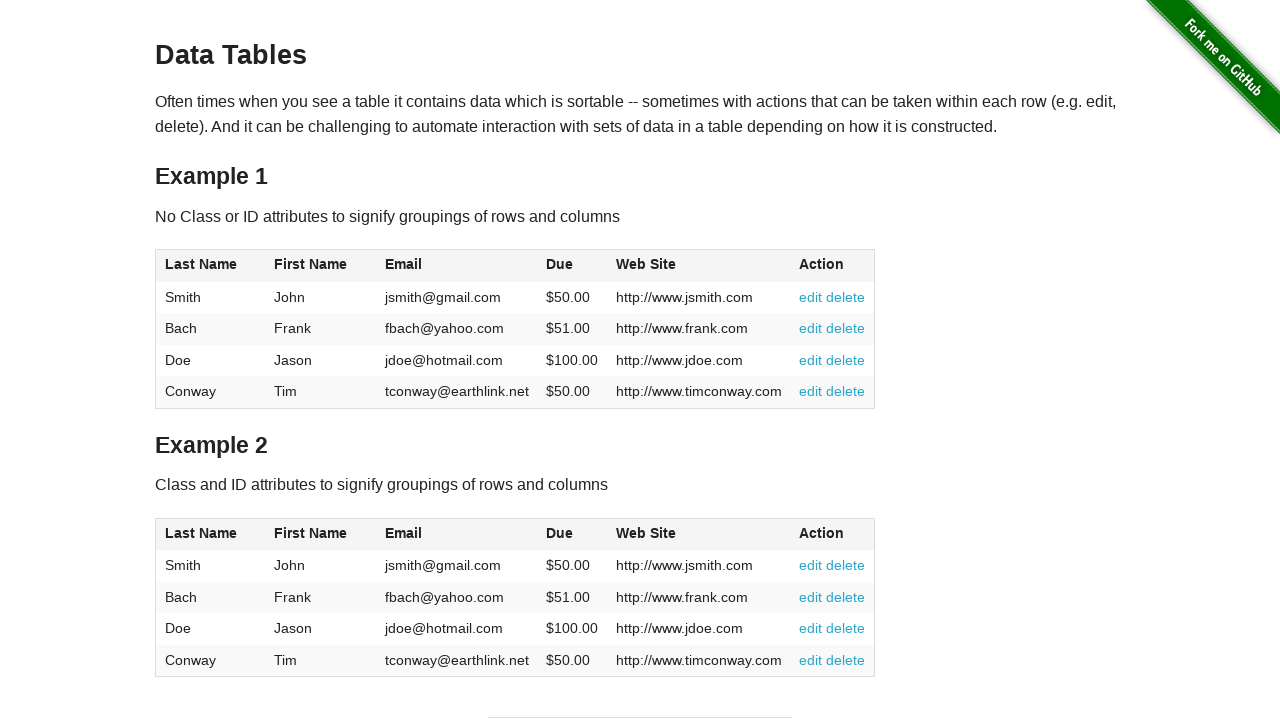

Clicked Email column header to sort in ascending order at (457, 266) on #table1 thead tr th:nth-of-type(3)
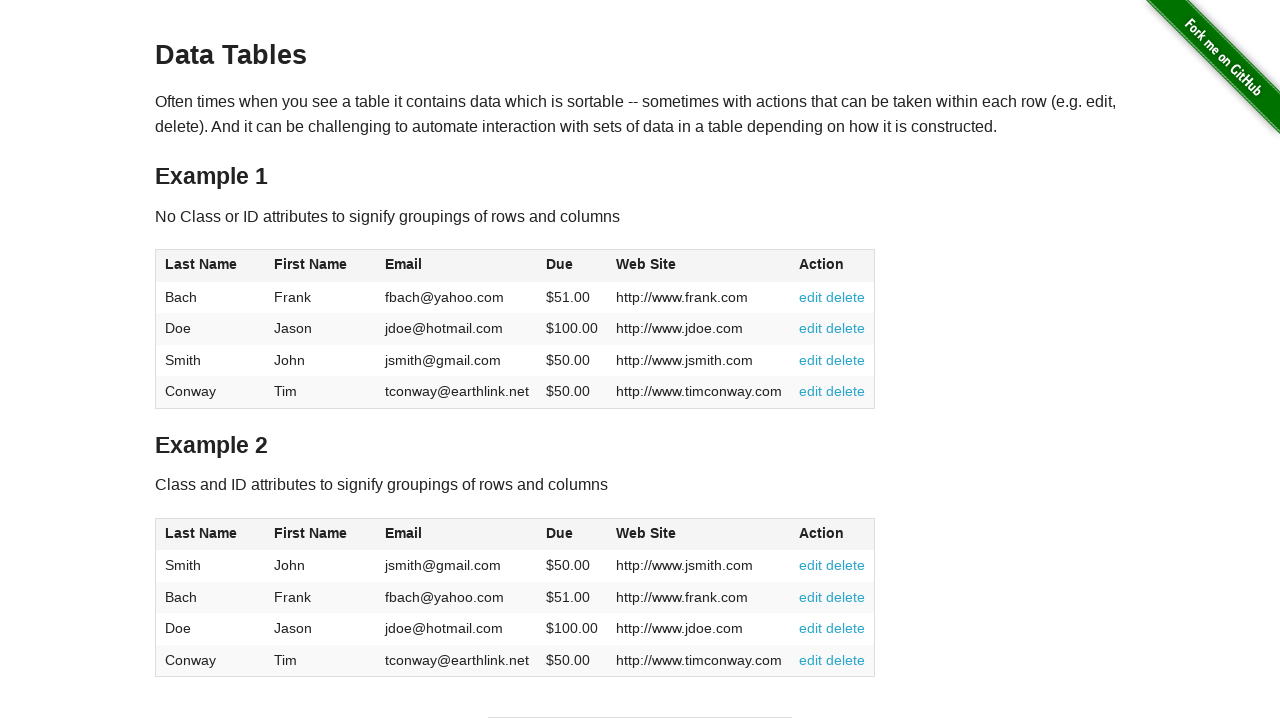

Table updated after sorting - Email column is now in ascending alphabetical order
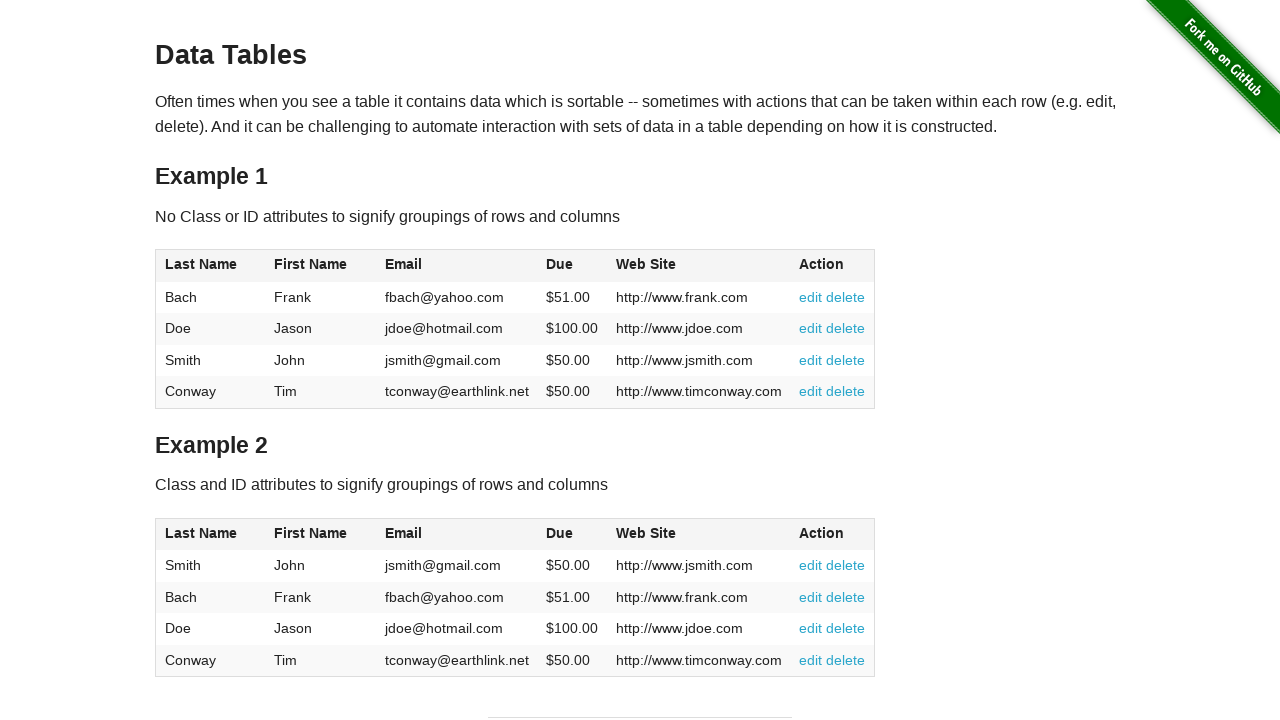

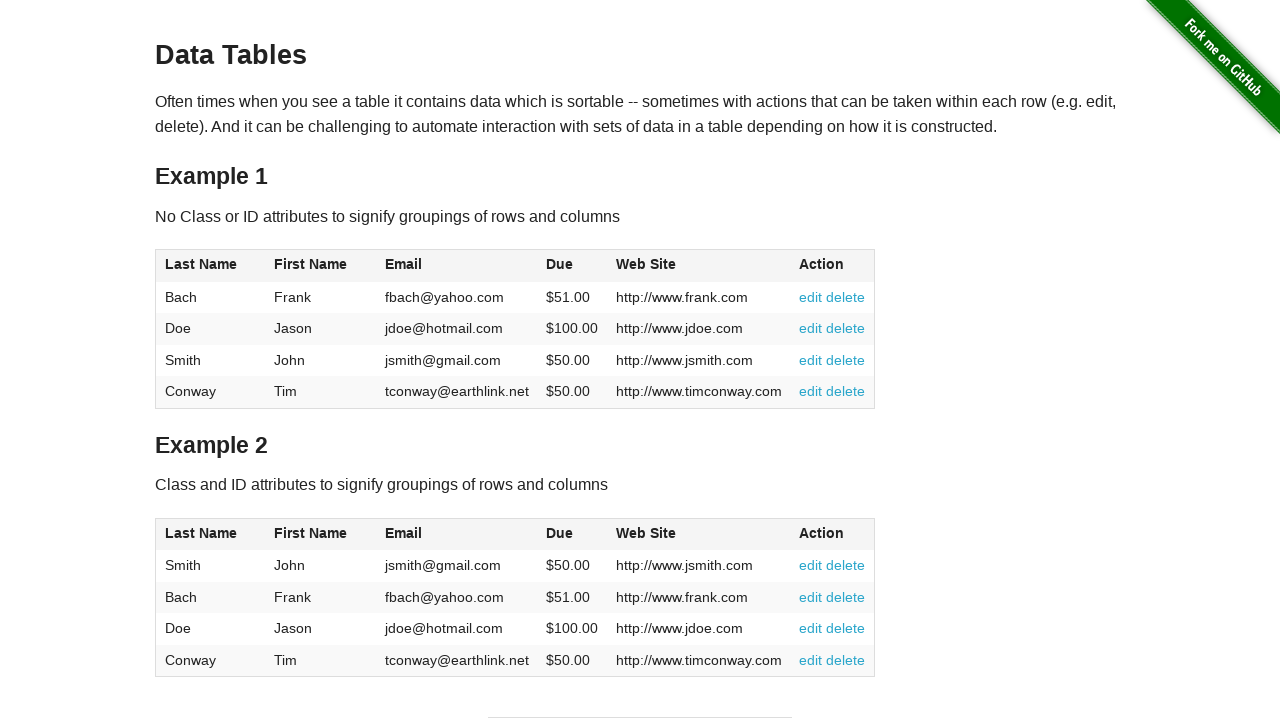